Tests dynamic loading functionality by clicking a start button and waiting for a hidden element to become visible with the expected text

Starting URL: https://the-internet.herokuapp.com/dynamic_loading/1

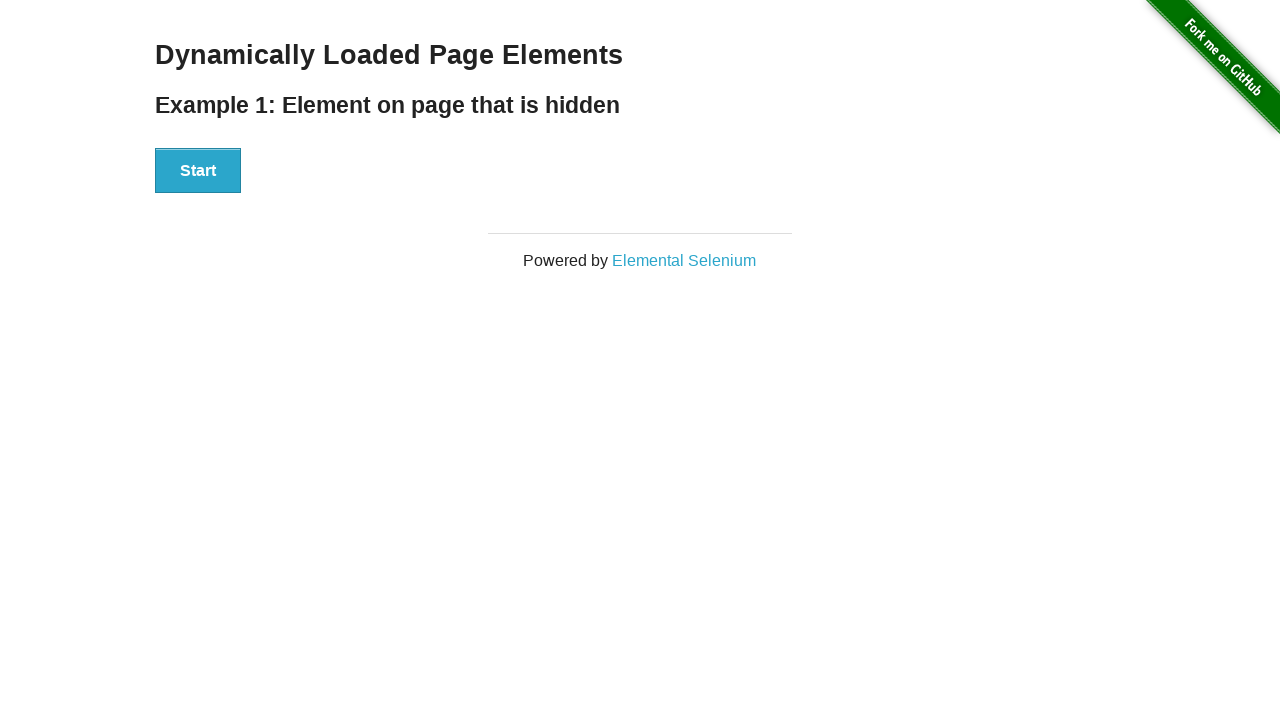

Clicked start button to trigger dynamic loading at (198, 171) on #start button
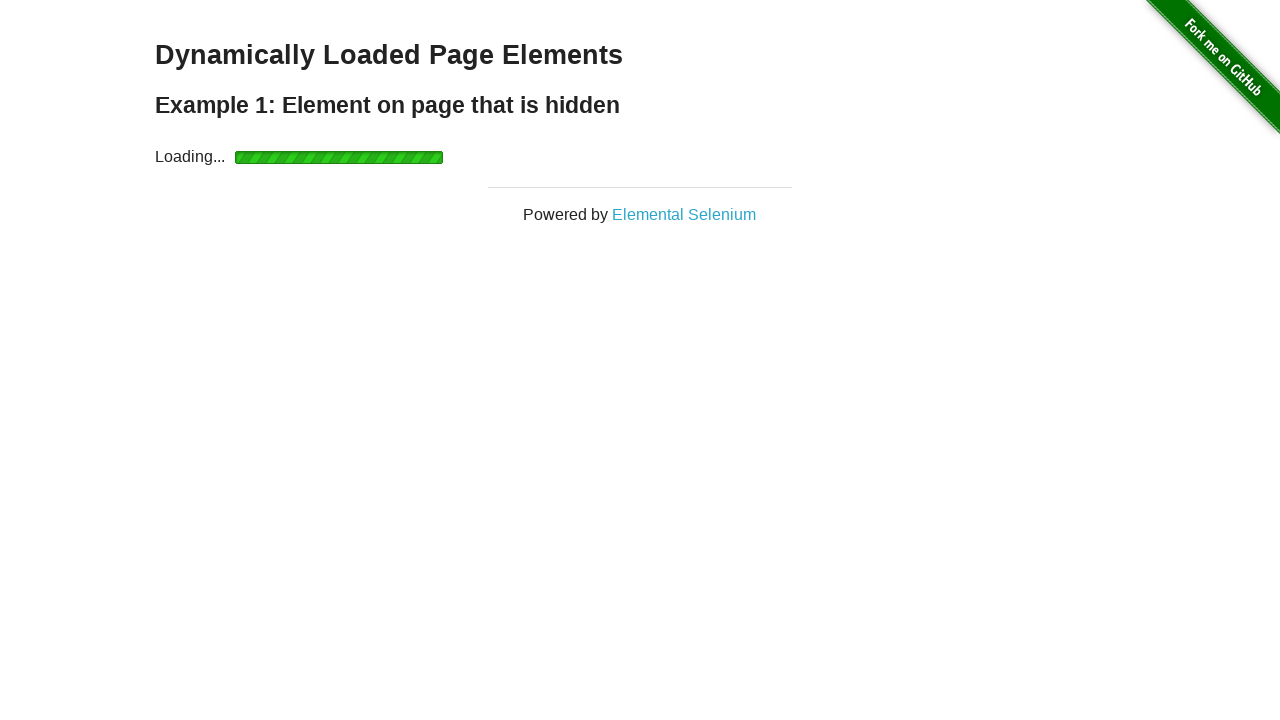

Finish element became visible after dynamic loading
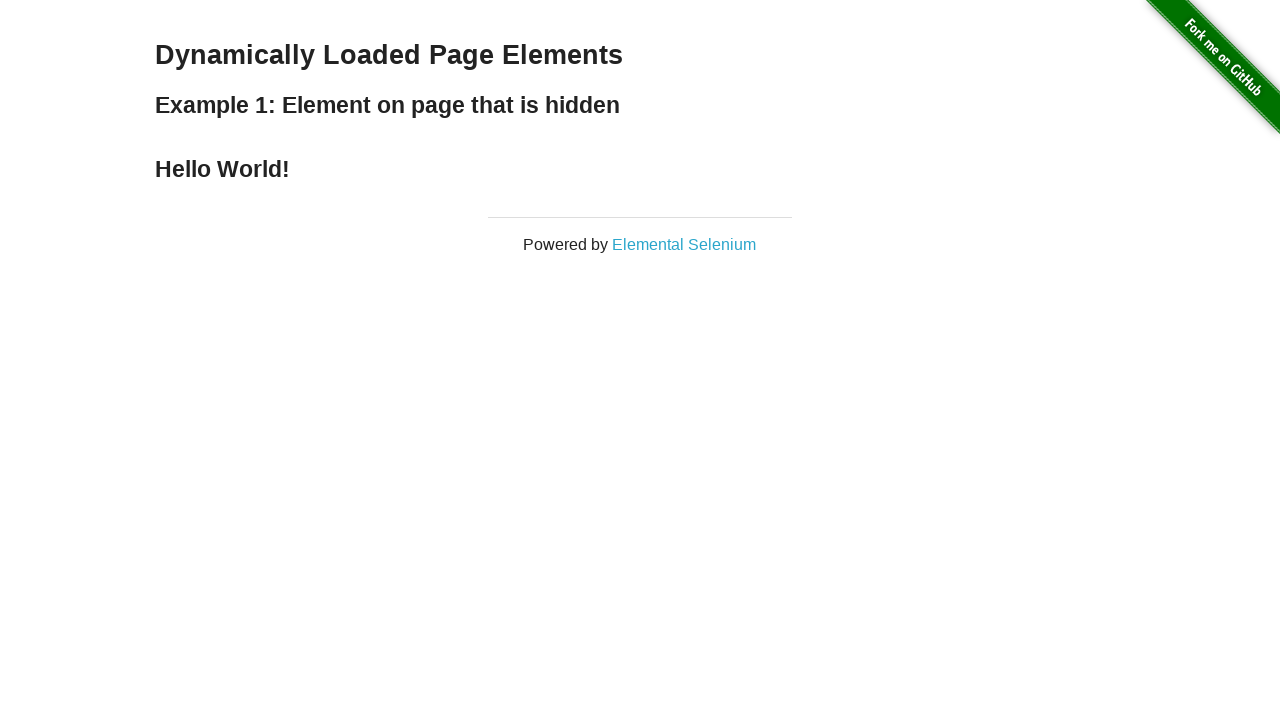

Located finish element
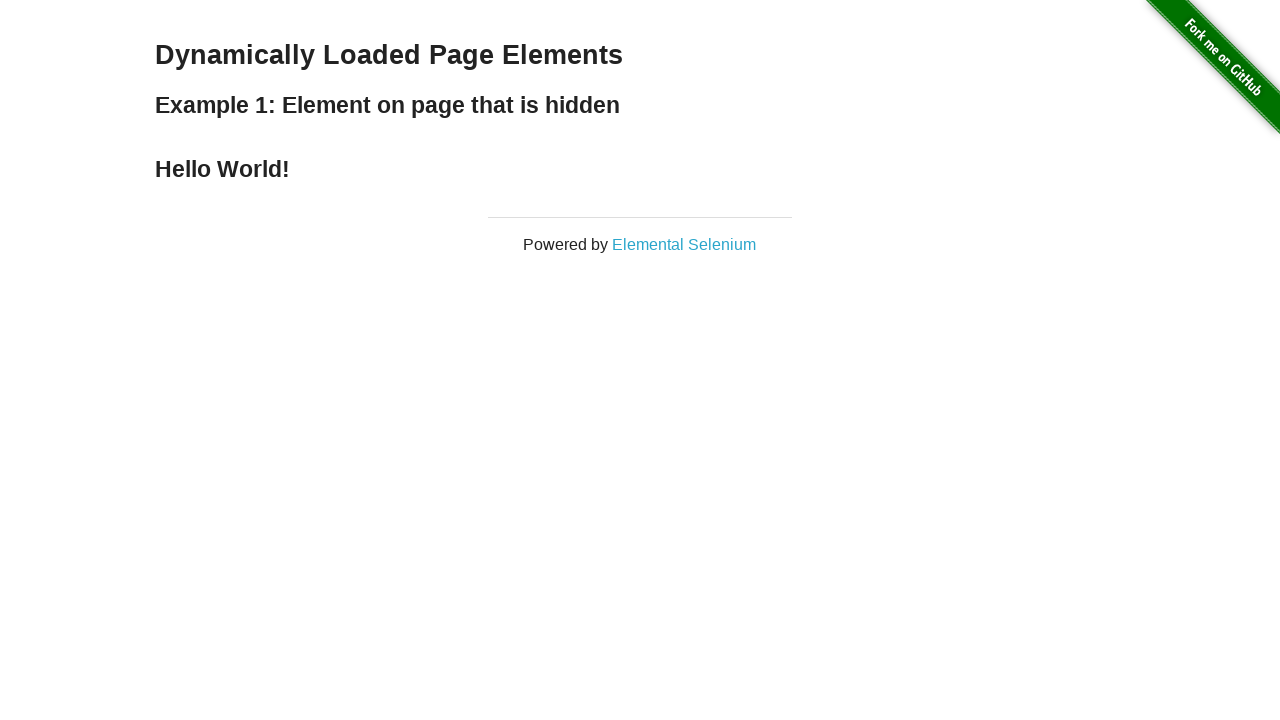

Verified finish element contains 'Hello World!' text
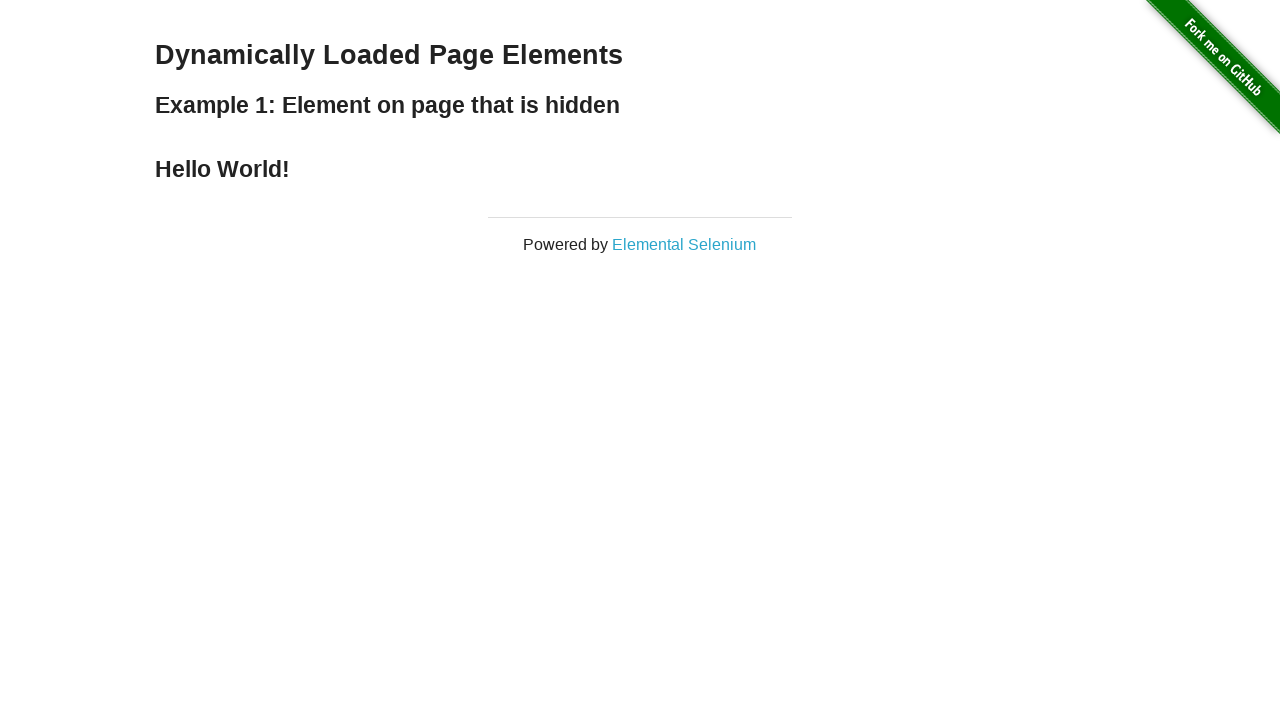

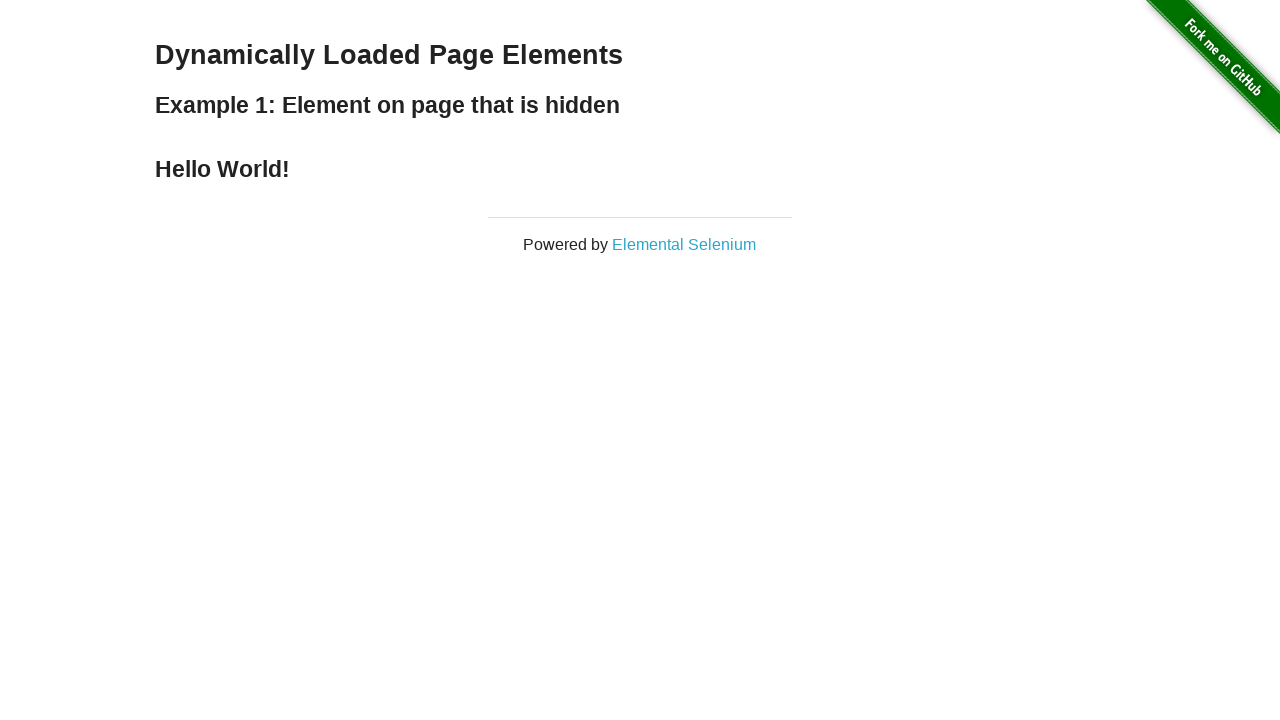